Navigates to Wafilife website and verifies the current URL matches the expected URL.

Starting URL: https://www.wafilife.com/

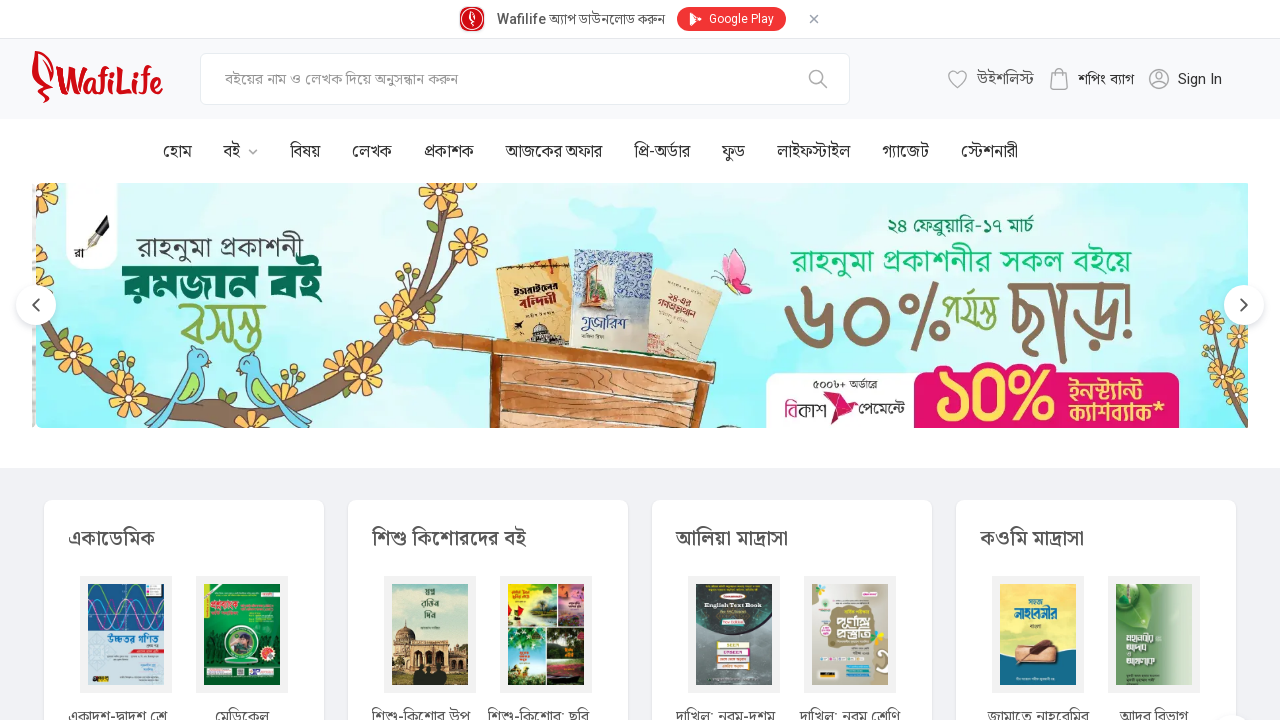

Waited for page to load with domcontentloaded state
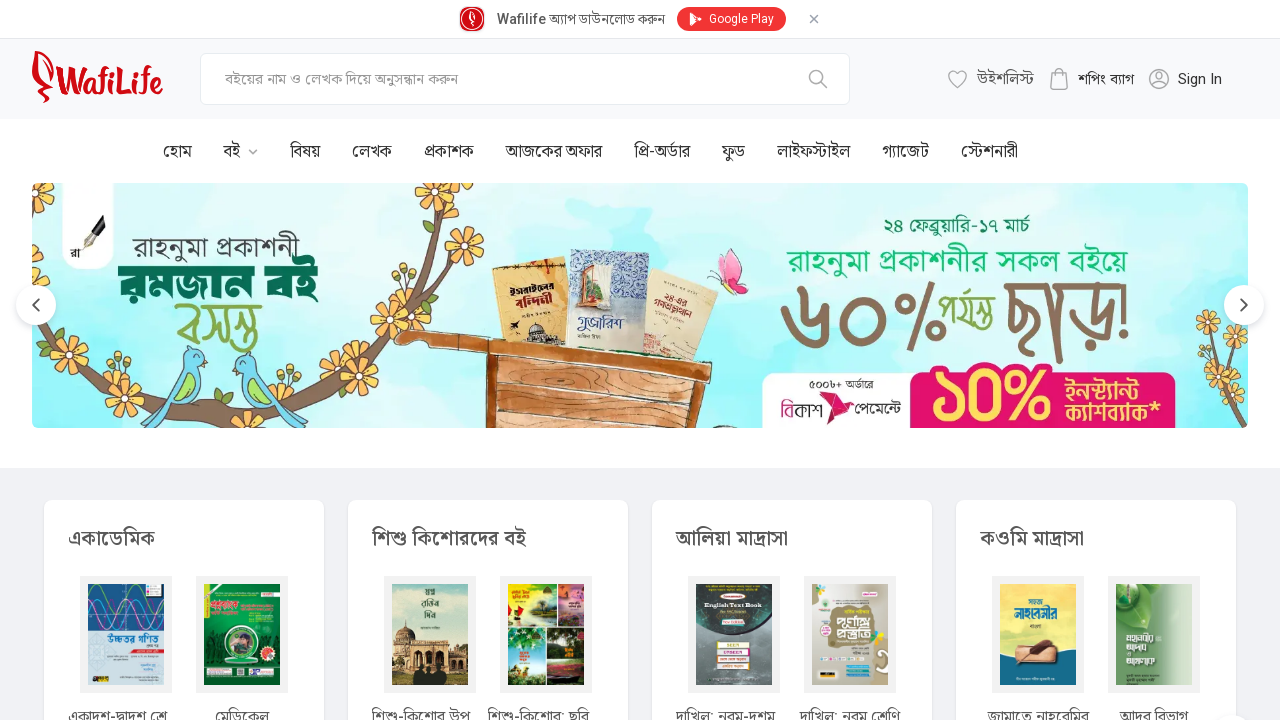

Verified current URL matches expected URL https://www.wafilife.com/
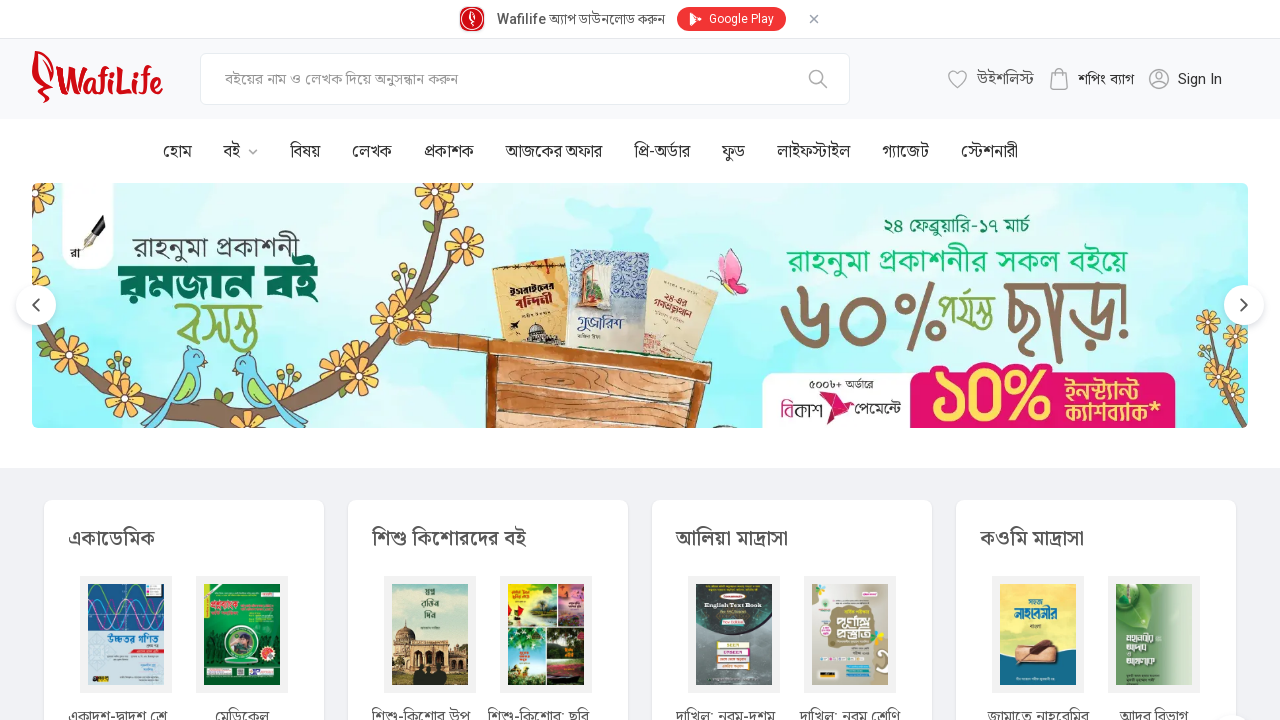

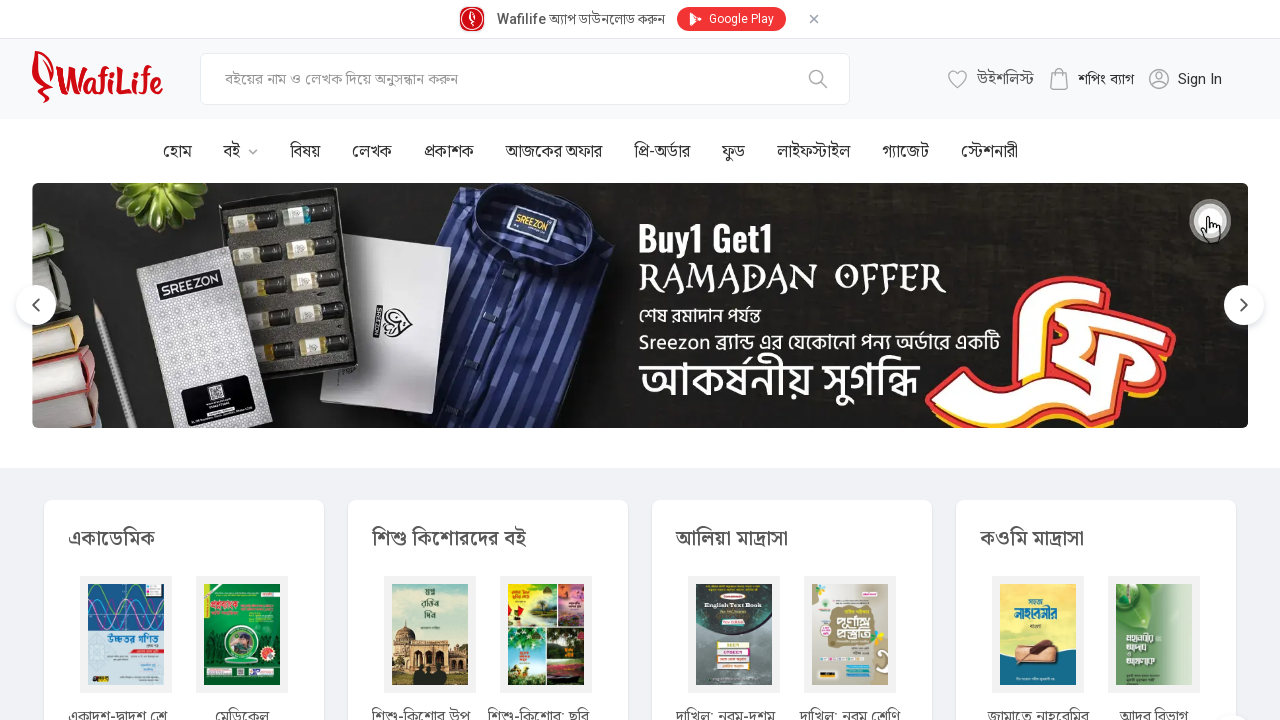